Tests handling browser tab navigation by removing target attribute from link, clicking it, navigating to another site, and verifying page content

Starting URL: https://rahulshettyacademy.com/AutomationPractice/

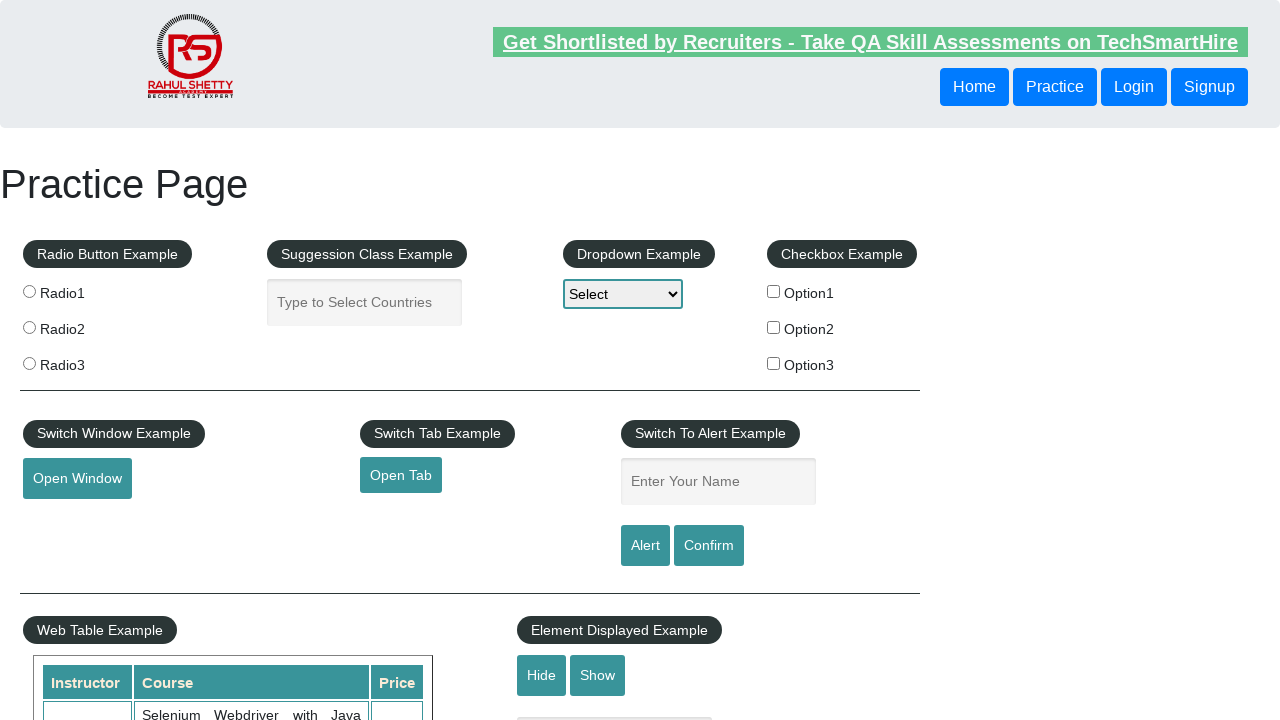

Located the open tab link element
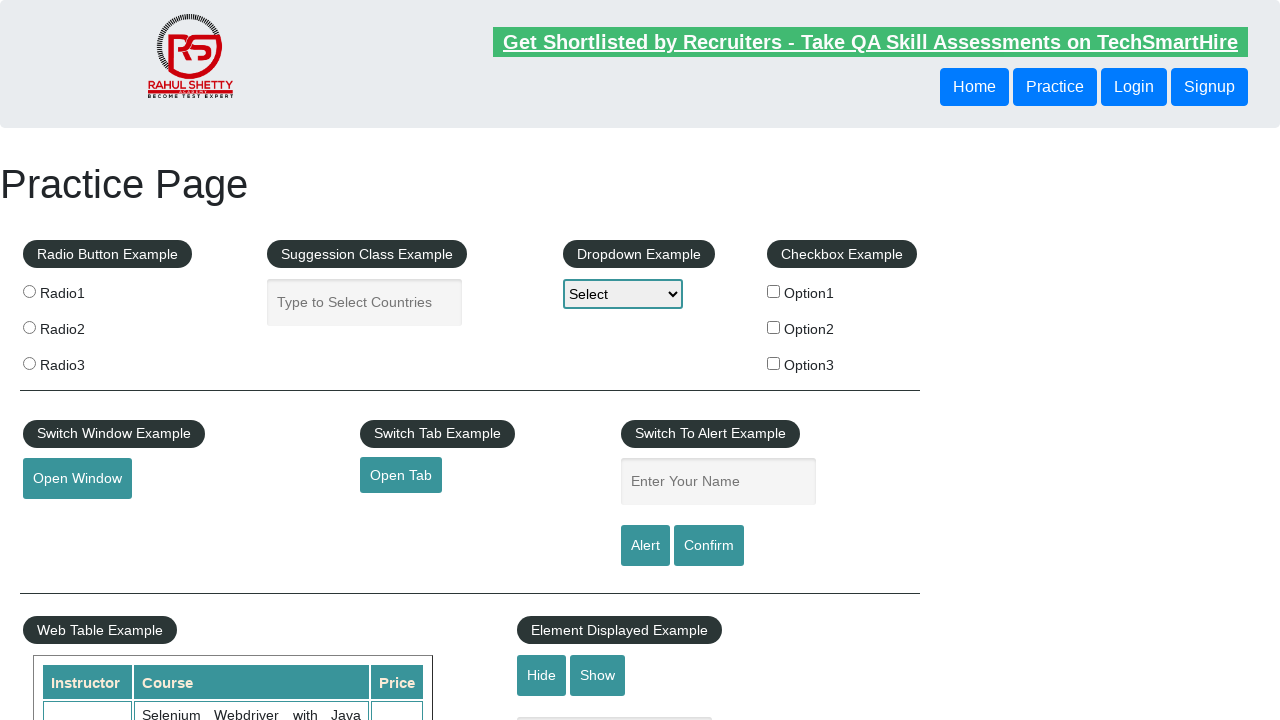

Removed target attribute from link to open in same window
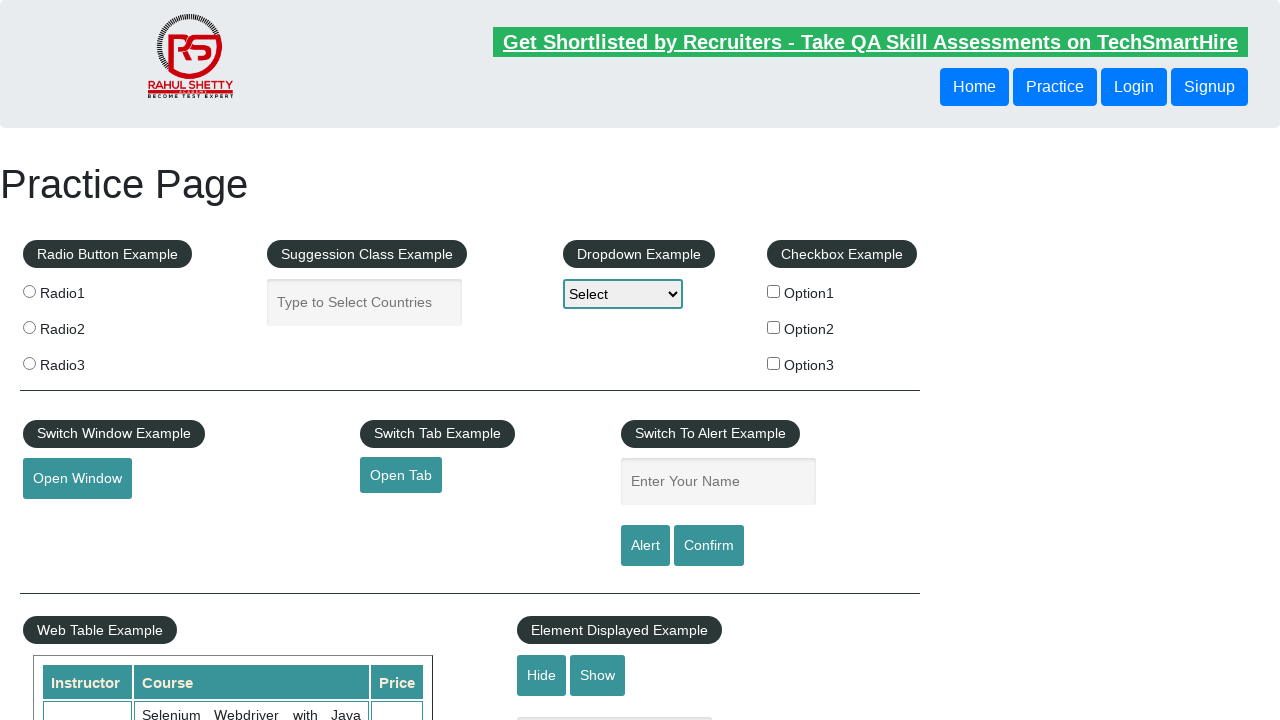

Clicked the link to navigate at (401, 475) on #opentab
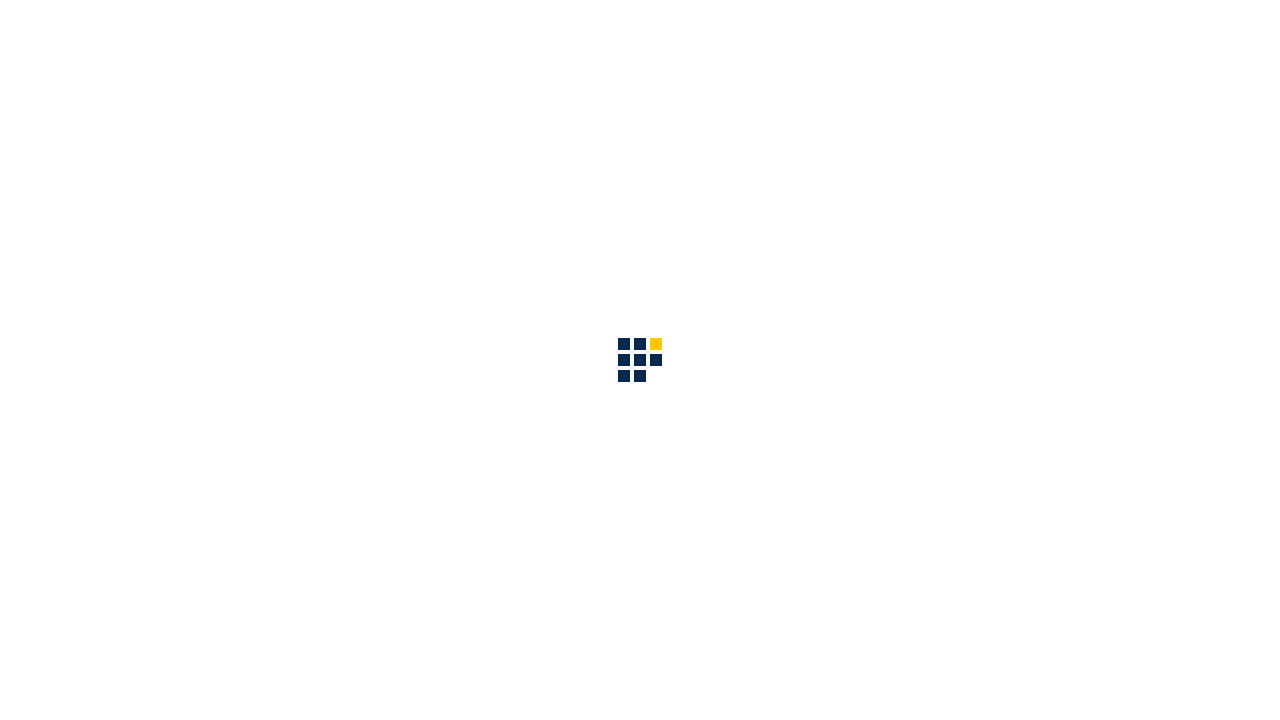

Waited for page to load completely
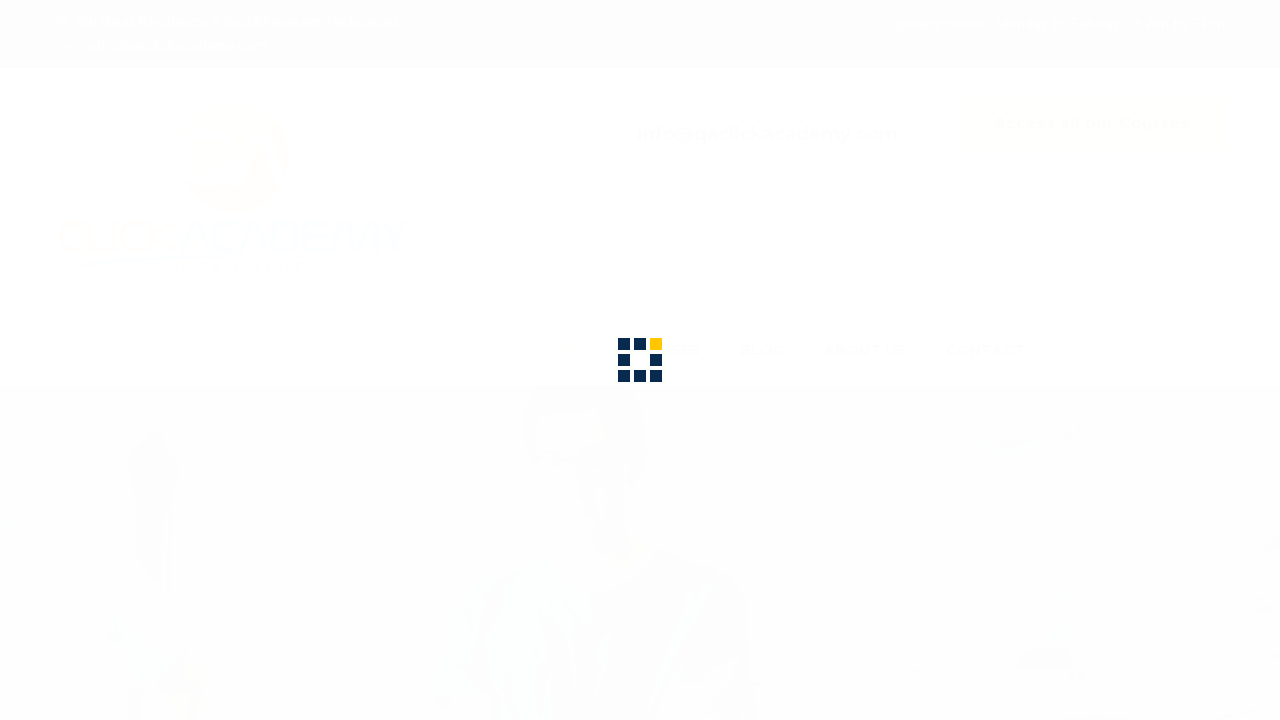

Clicked About us link at (865, 36) on text=About us
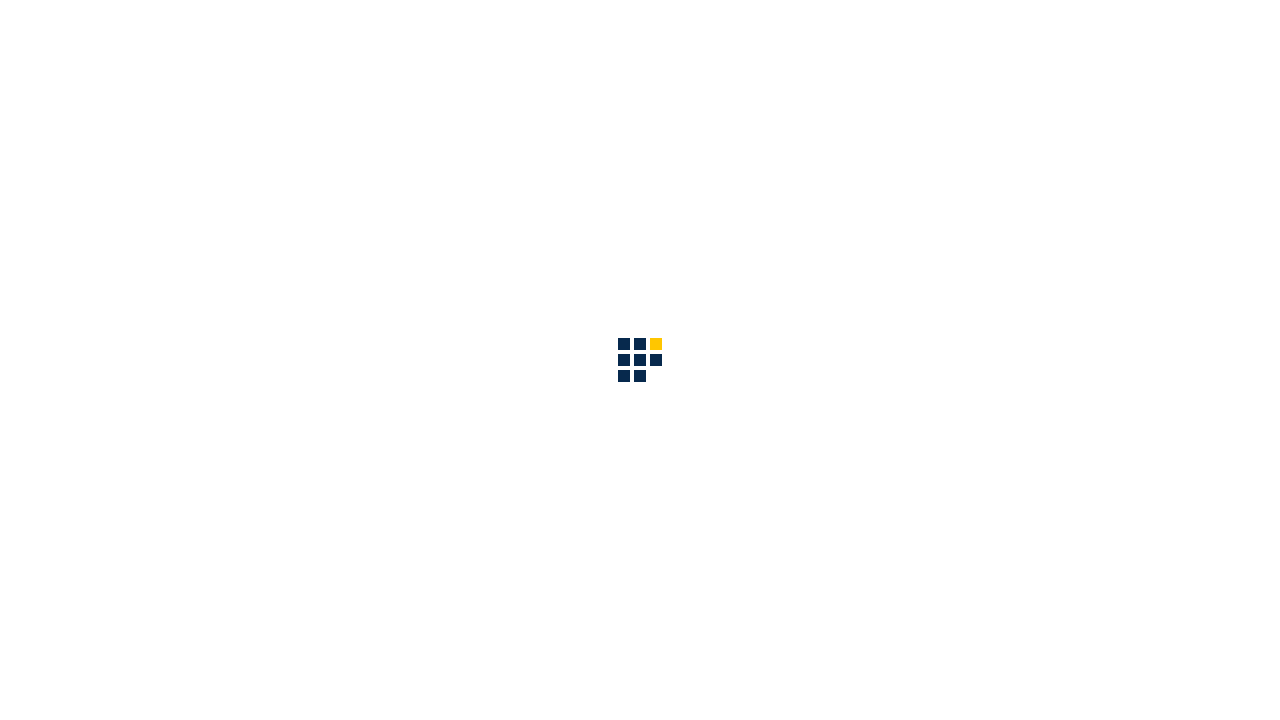

Waited for page banner header to appear
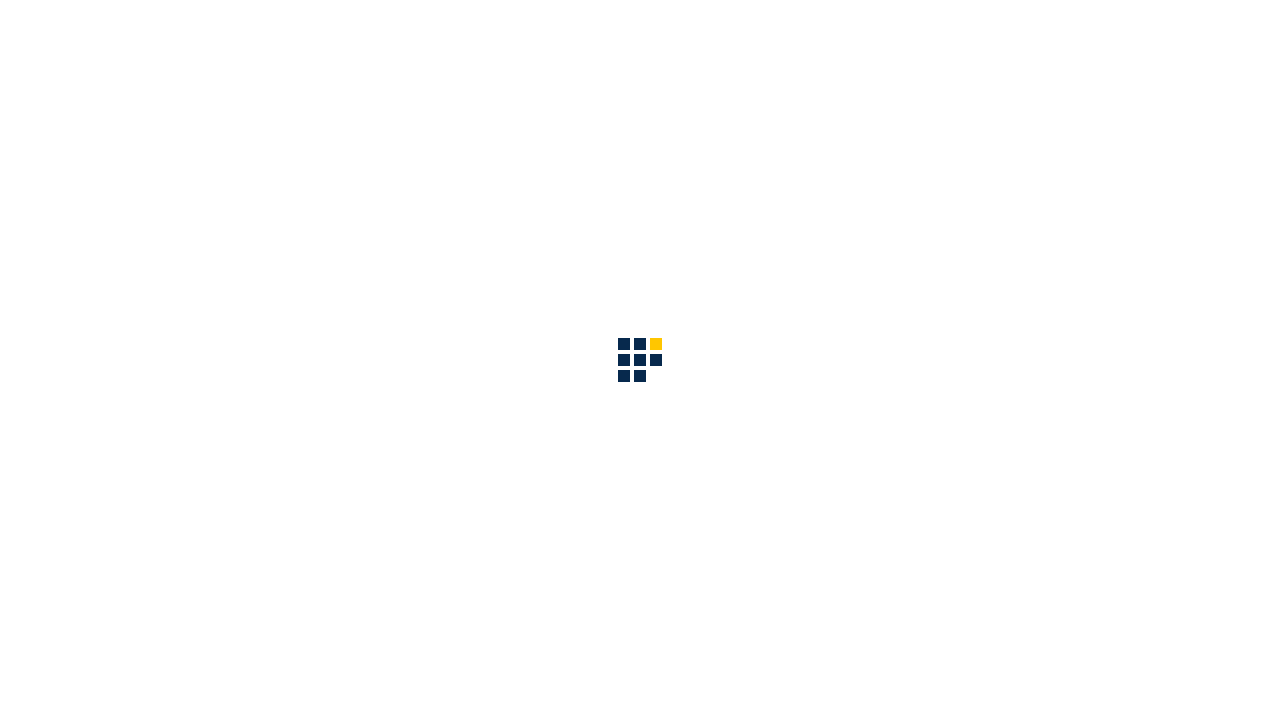

Verified page header text is 'About Us'
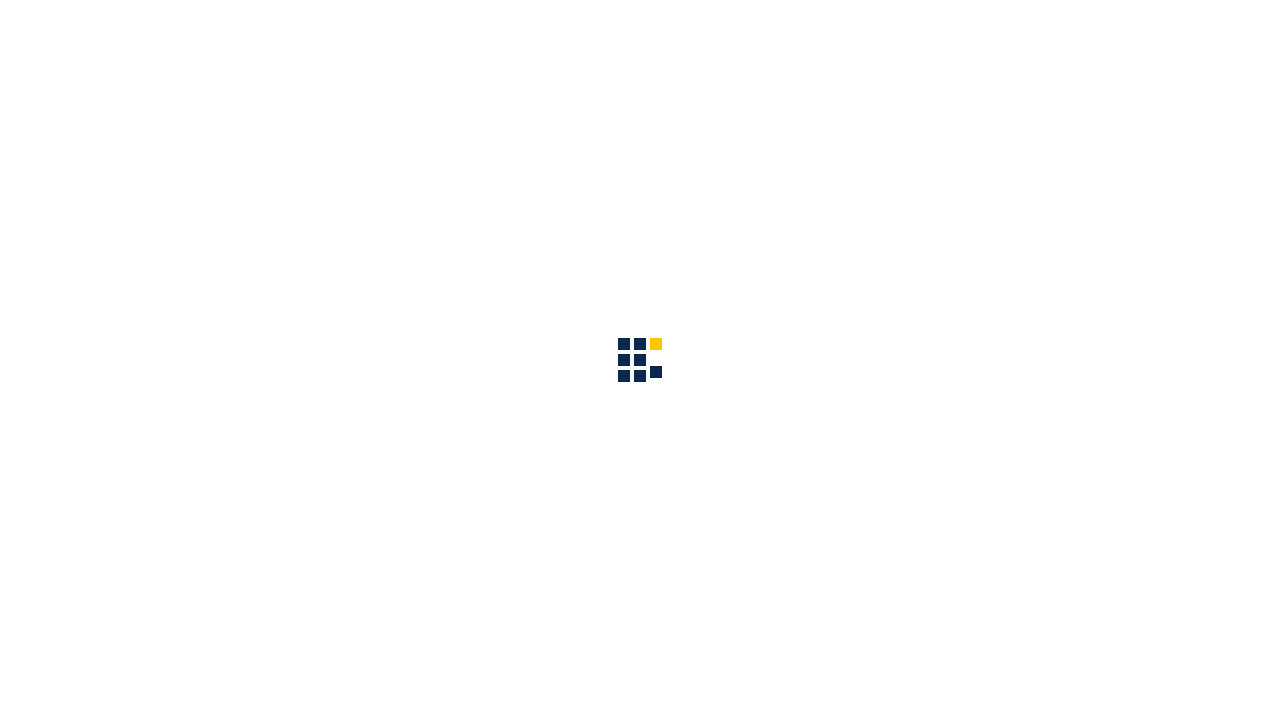

Navigated back to original page
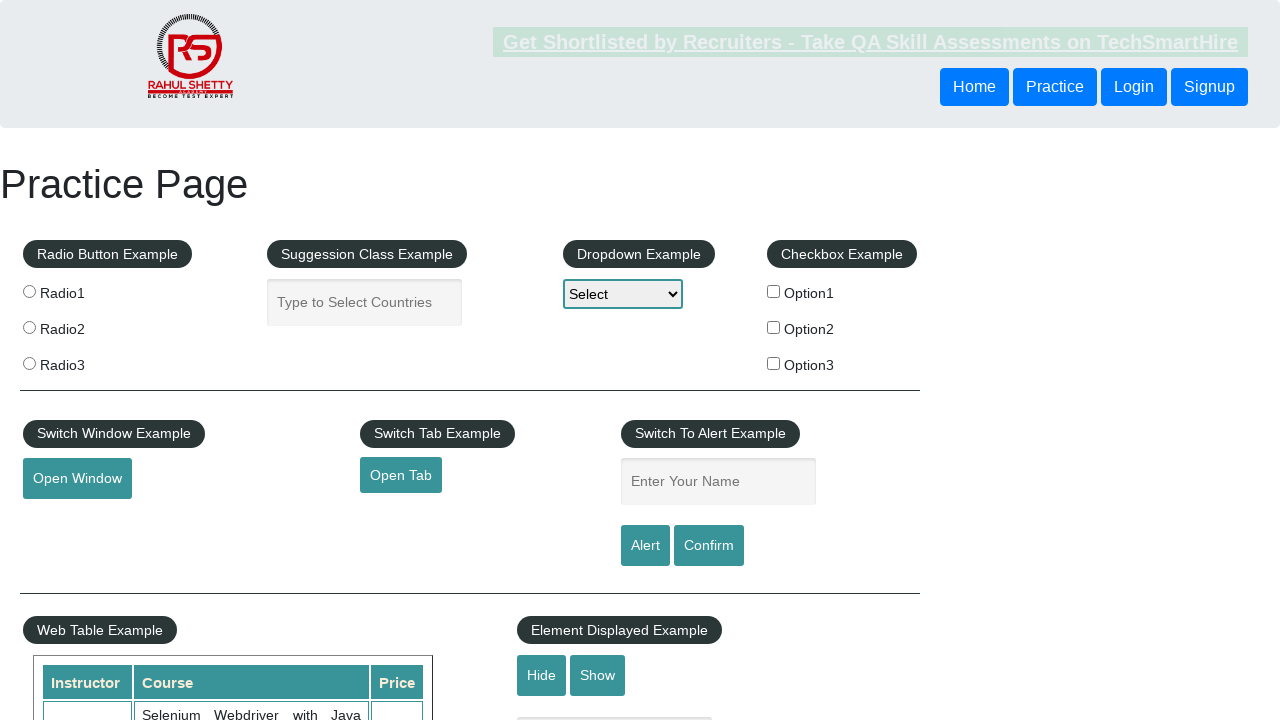

Checked radio button with value 'radio2' at (29, 327) on [type="radio"][value="radio2"]
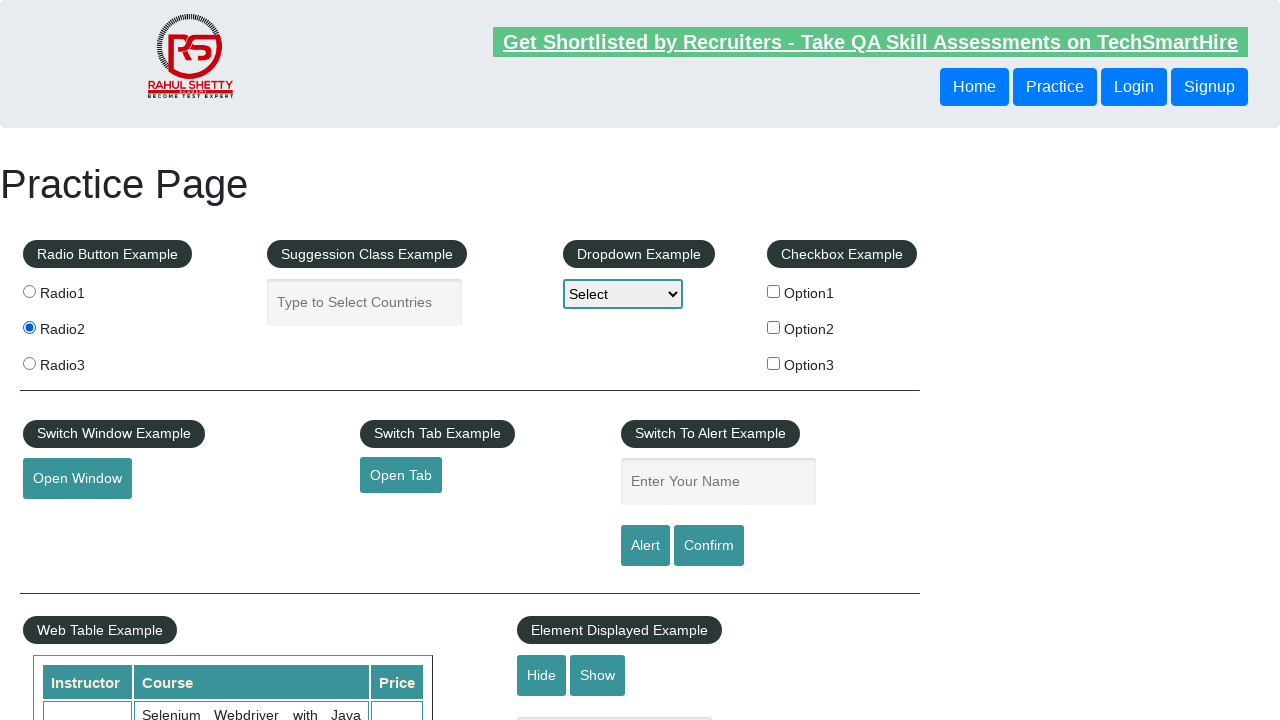

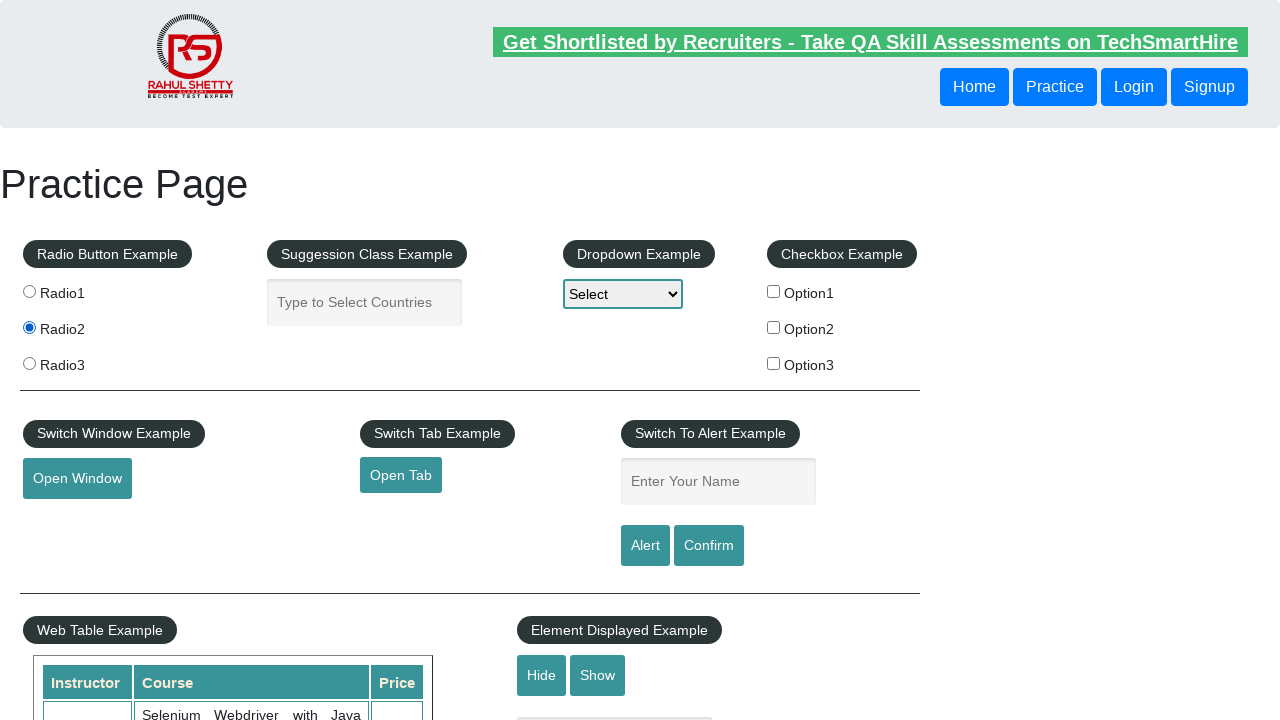